Tests JavaScript alert handling by clicking a button that triggers an alert and then accepting the alert dialog

Starting URL: http://demo.automationtesting.in/Alerts.html

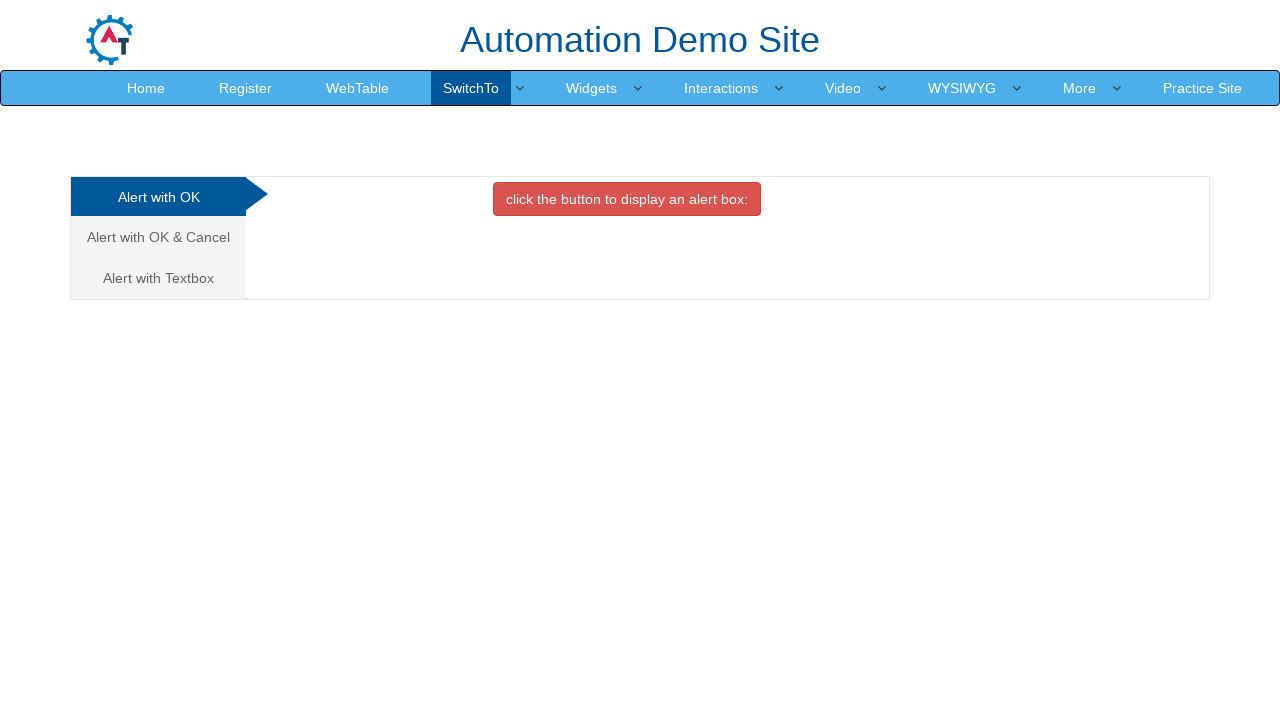

Set up dialog handler to automatically accept alerts
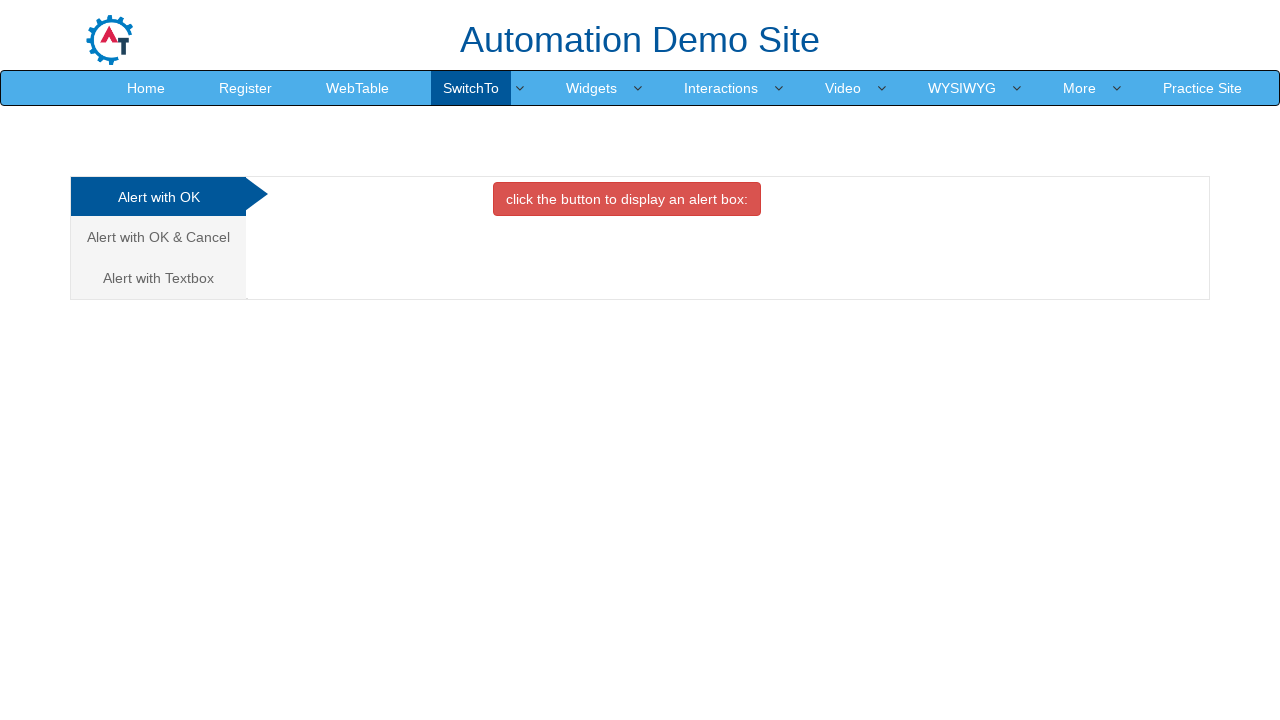

Clicked the danger button to trigger JavaScript alert at (627, 199) on button.btn.btn-danger
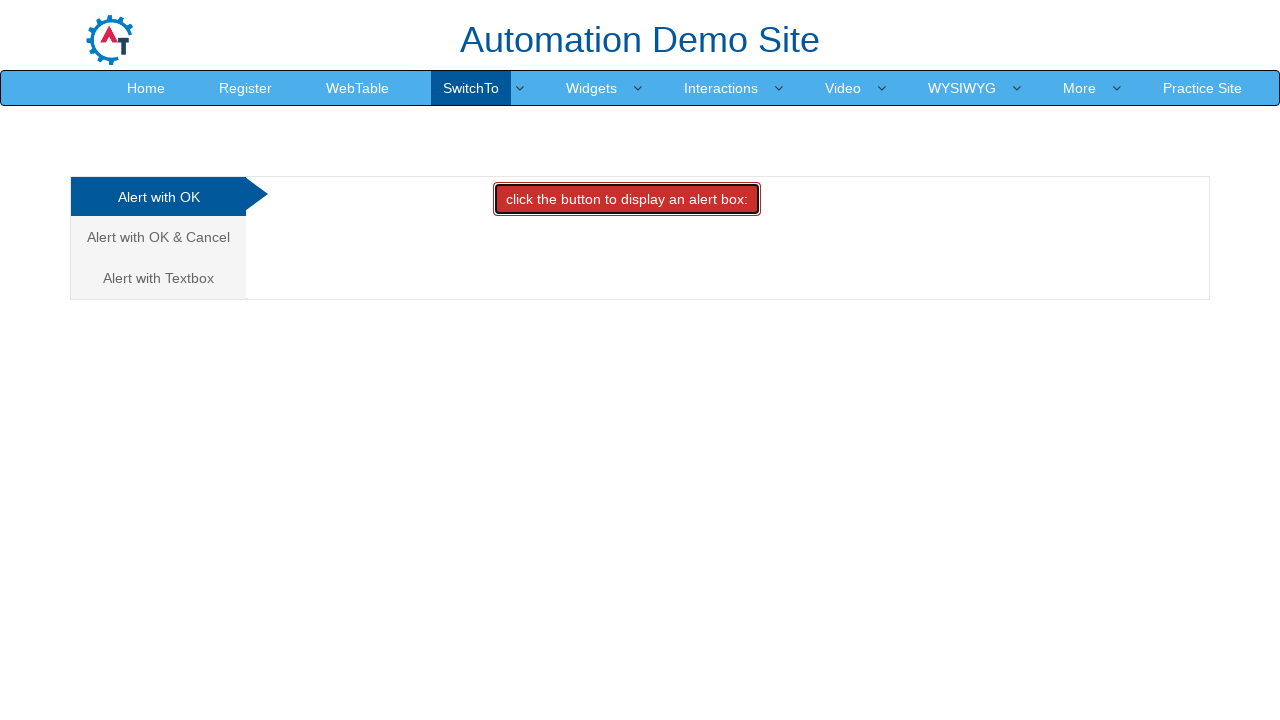

Alert dialog accepted and dismissed
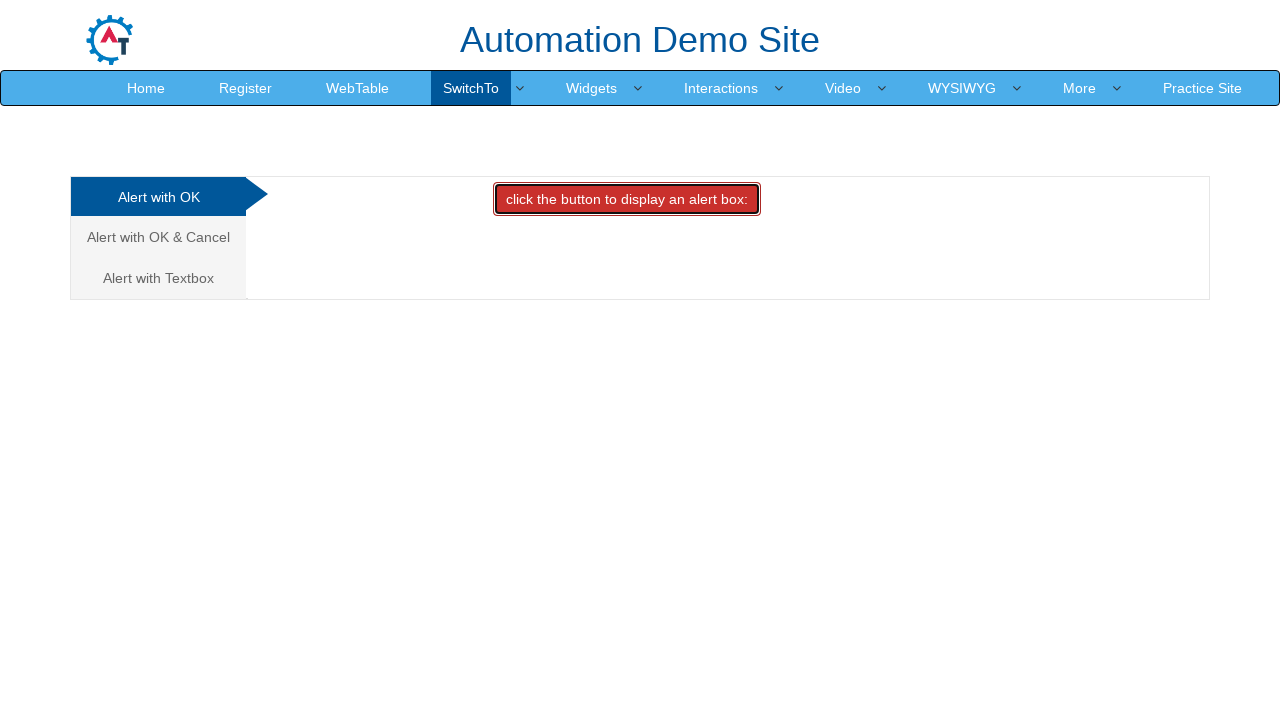

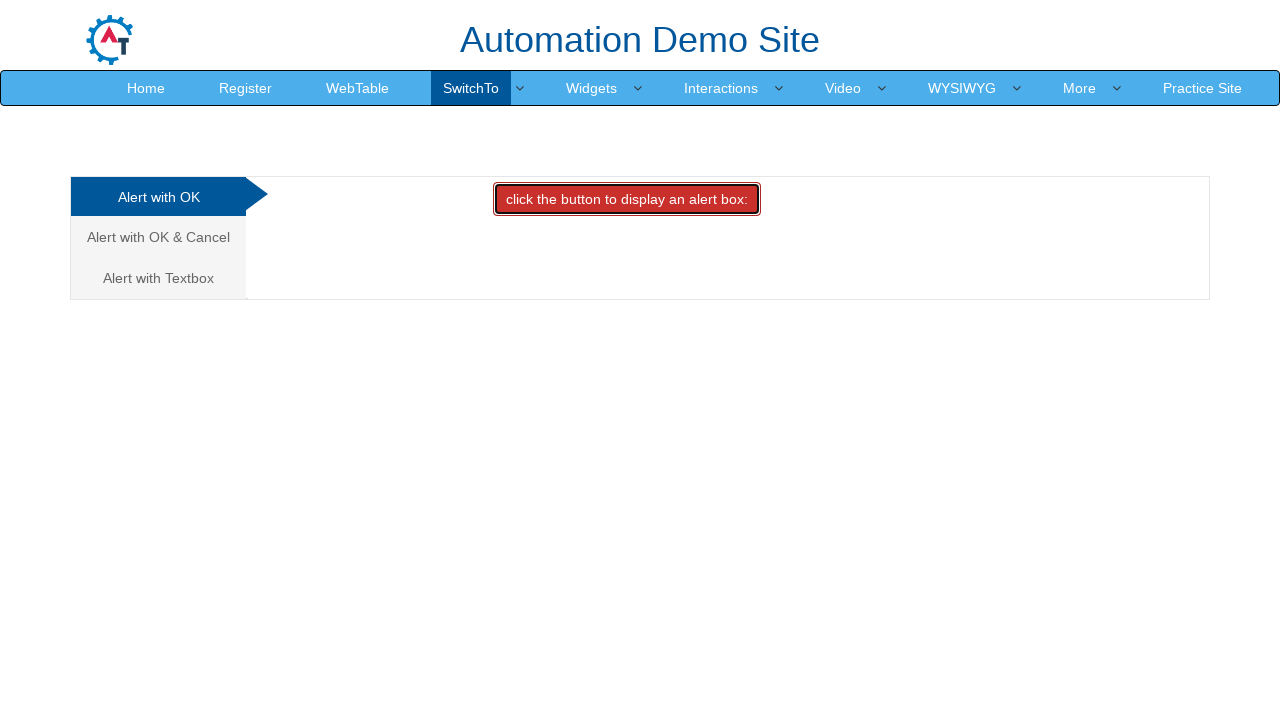